Tests drag and drop functionality by dragging element from column A to column B, then navigates to an upload page and clicks submit.

Starting URL: https://the-internet.herokuapp.com/drag_and_drop

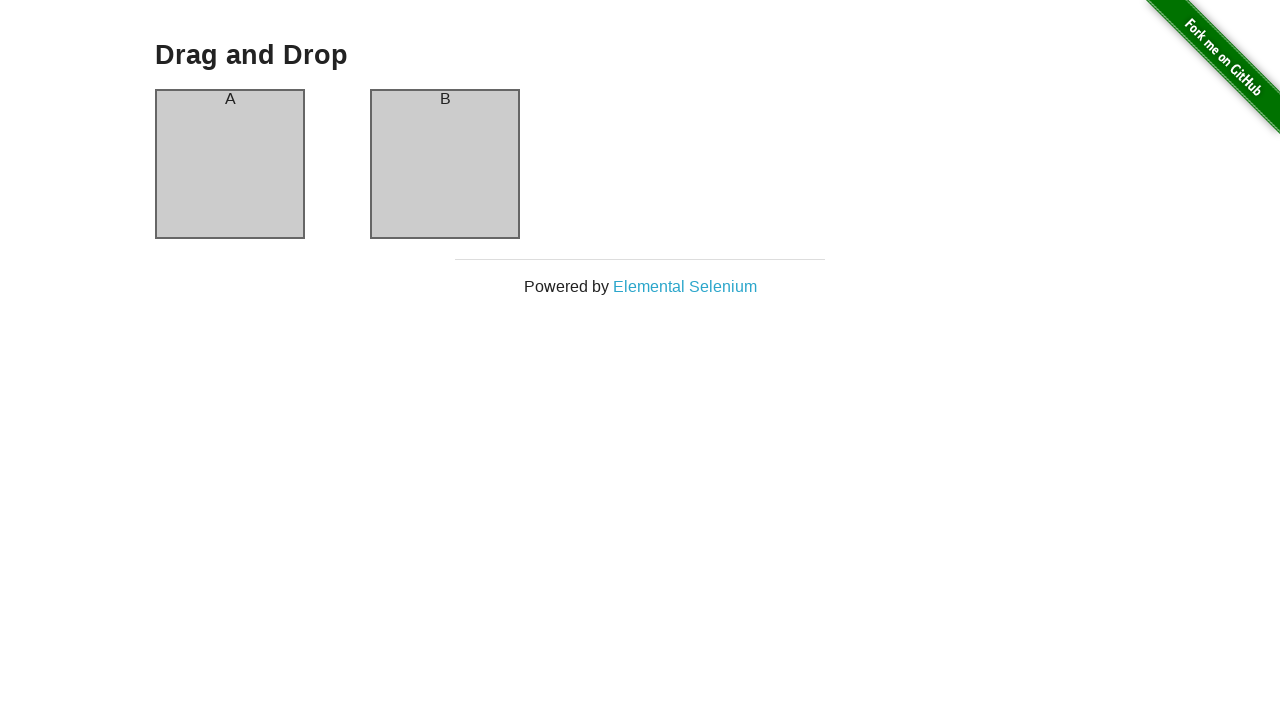

Waited for column A element to be visible
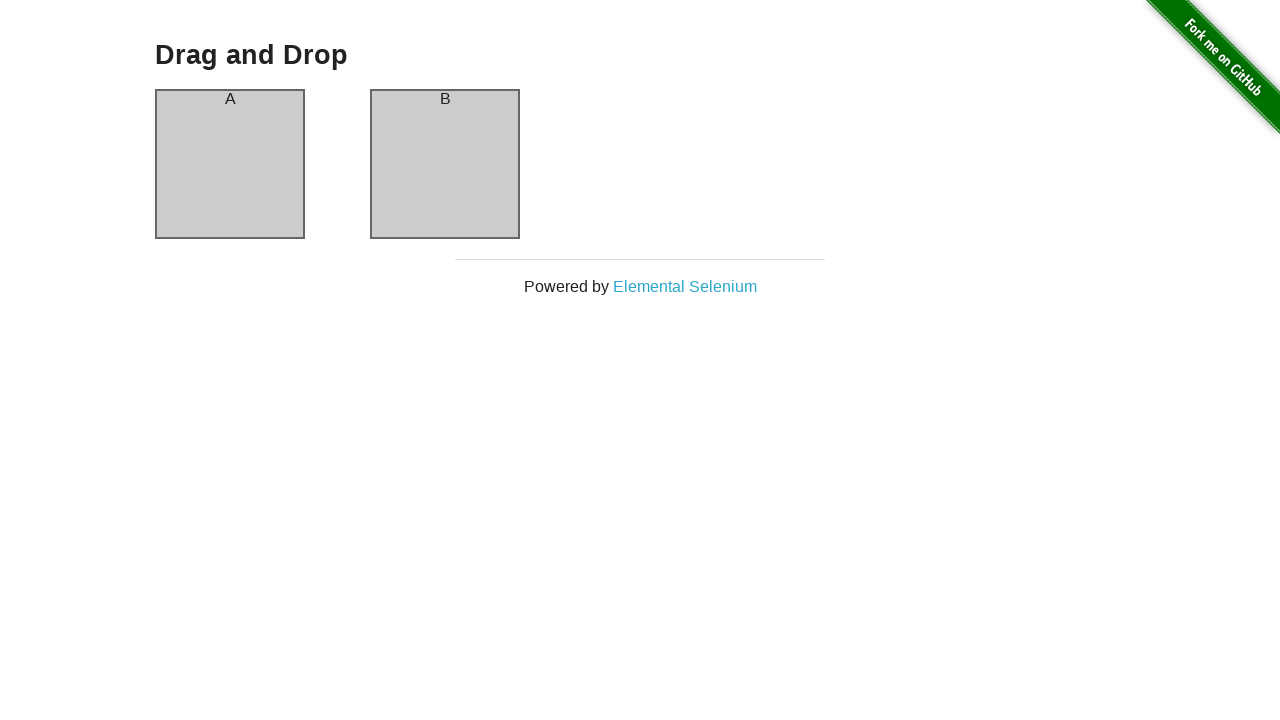

Waited for column B element to be visible
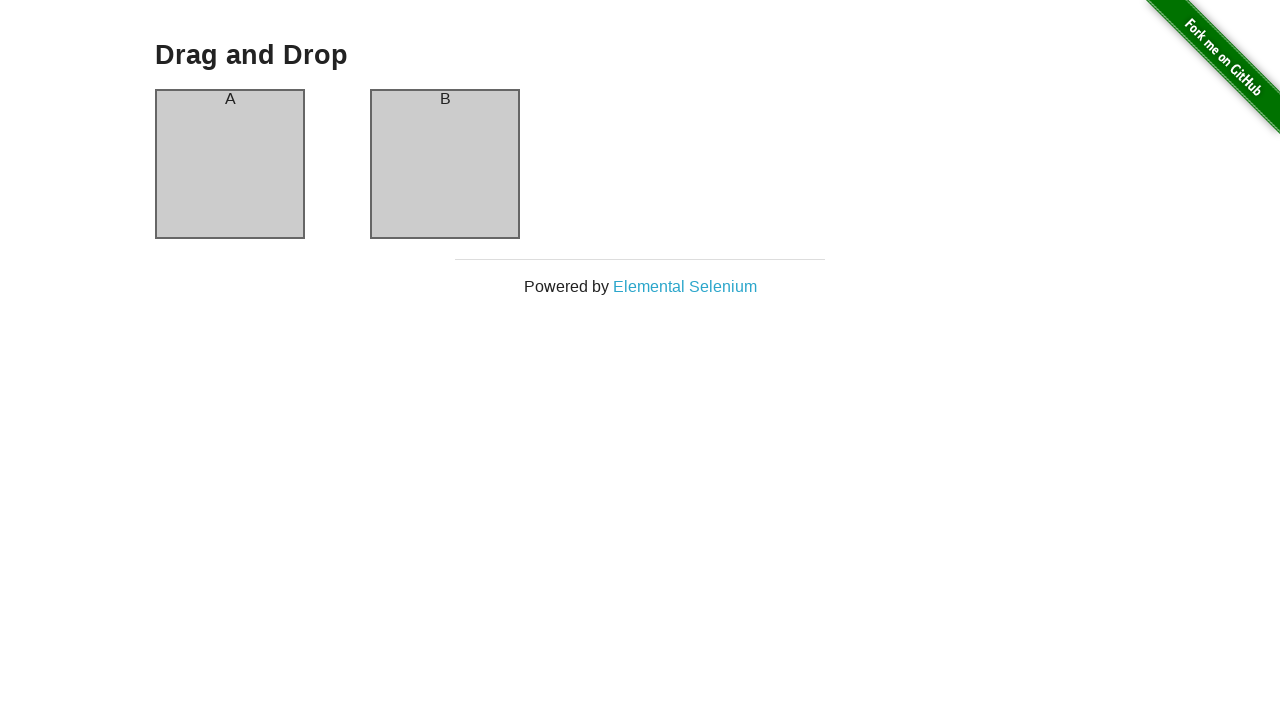

Dragged element from column A to column B at (445, 164)
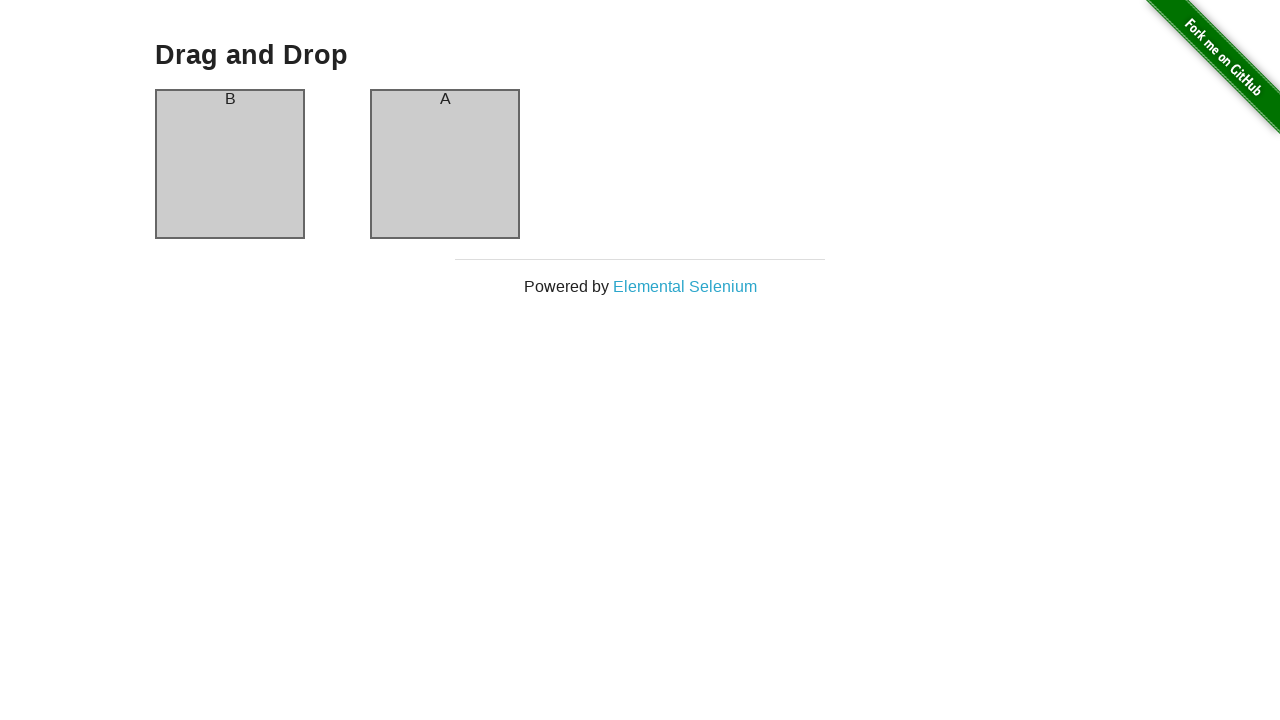

Navigated to upload page
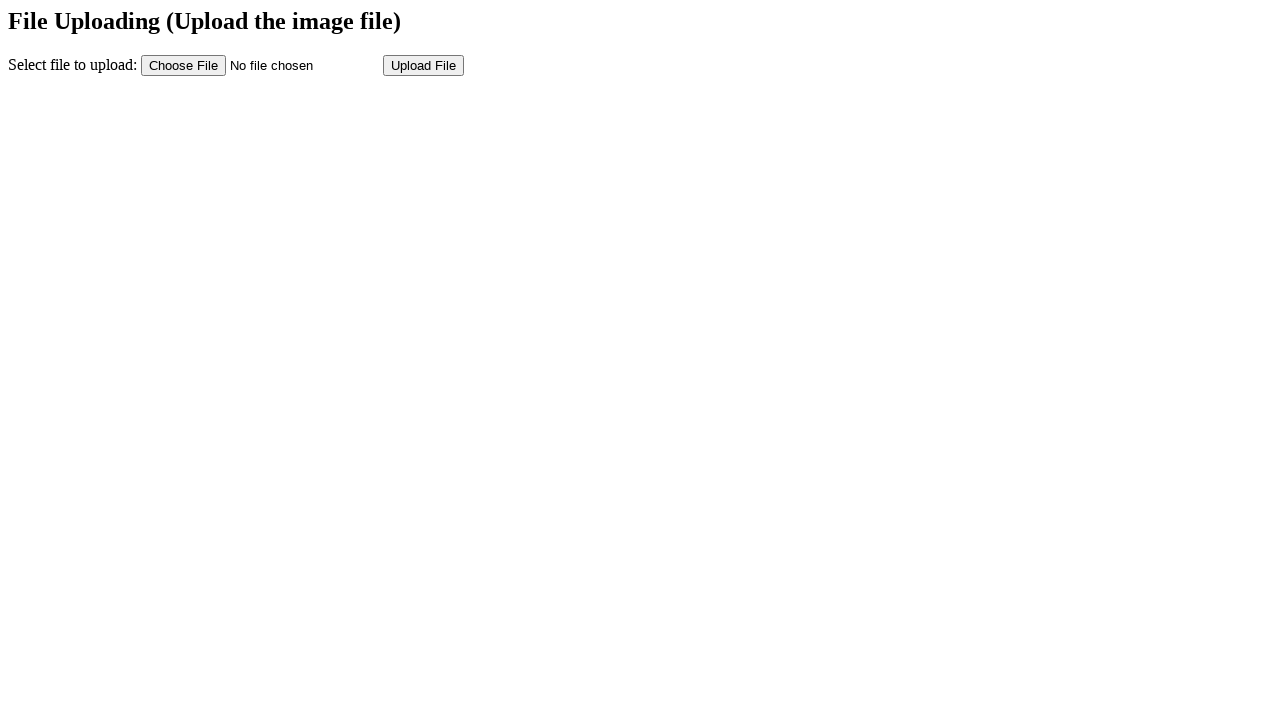

Waited for file upload input to be visible
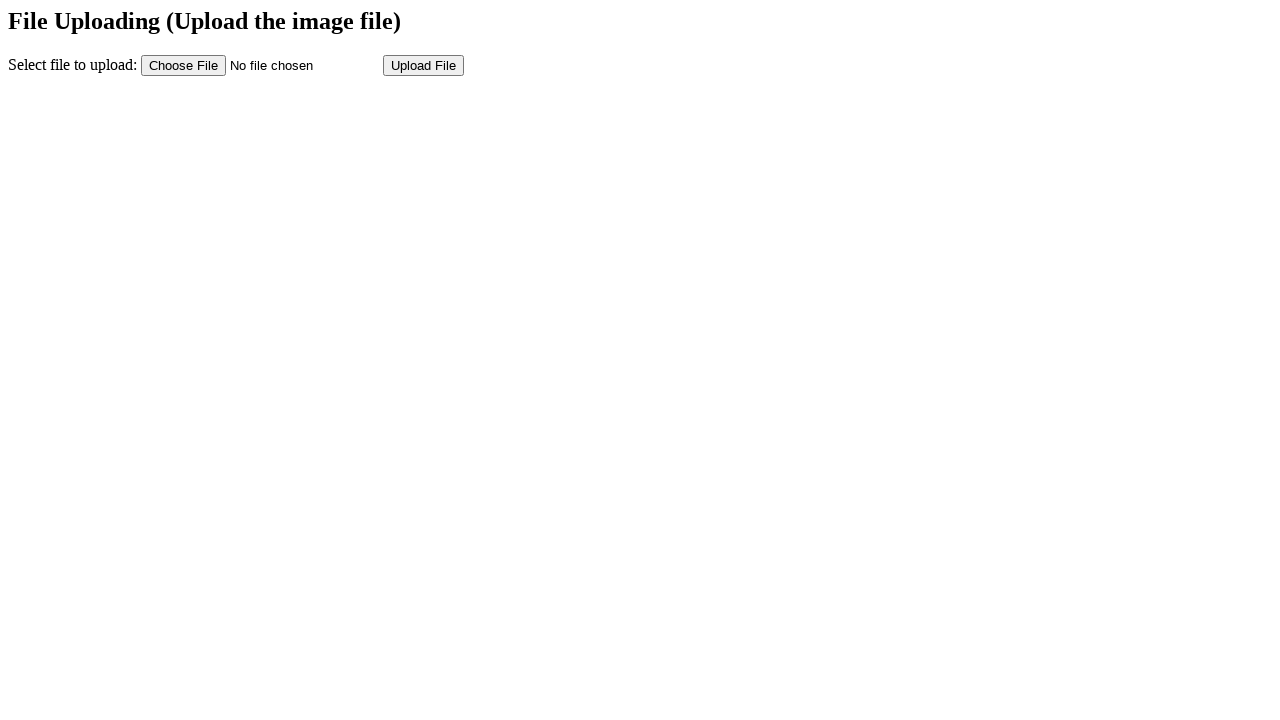

Clicked submit button on upload form at (424, 65) on input[name='submit']
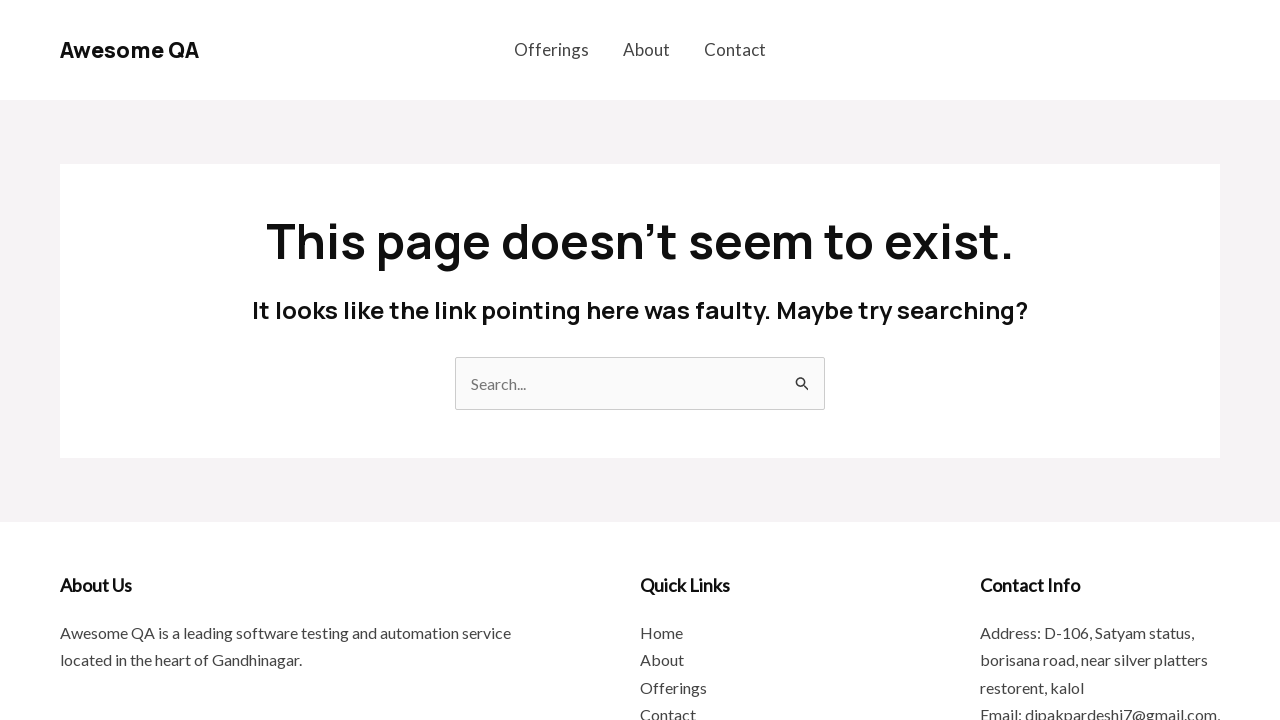

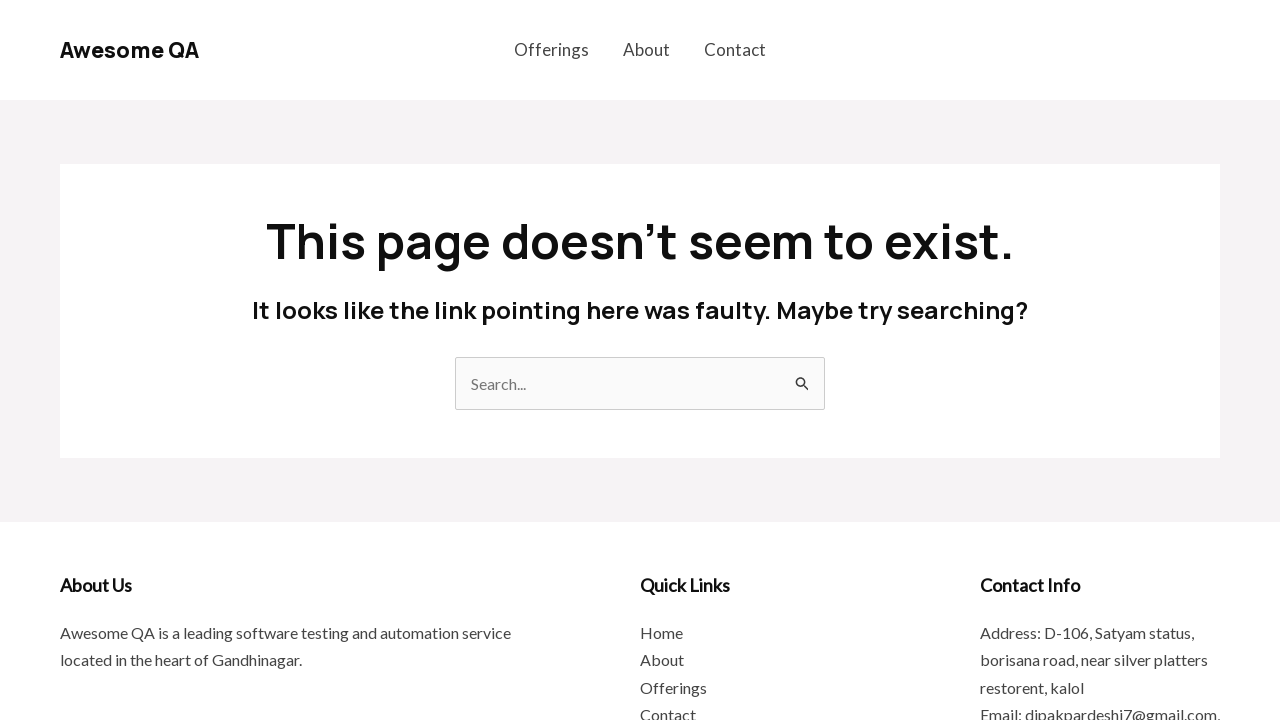